Tests clicking a button to show a fake alert dialog and waits for it to appear

Starting URL: https://testpages.eviltester.com/styled/alerts/fake-alert-test.html

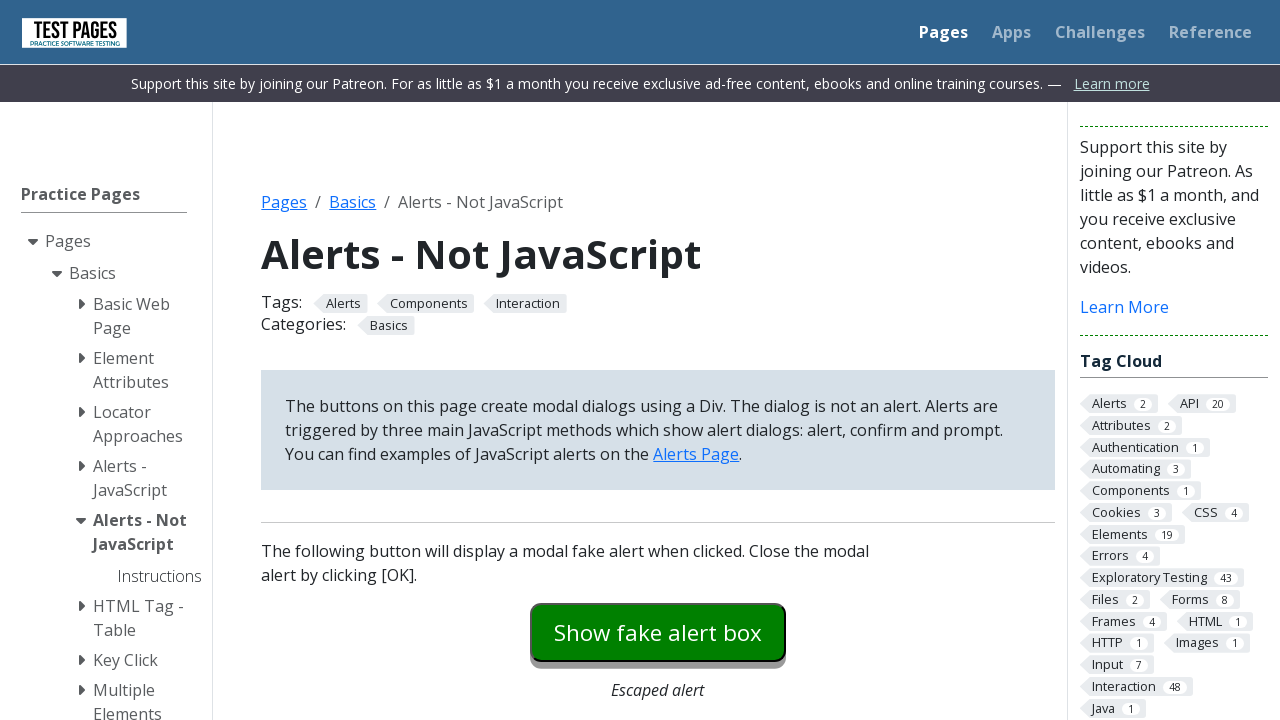

Clicked 'Show fake alert box' button at (658, 632) on internal:role=button[name="Show fake alert box"i]
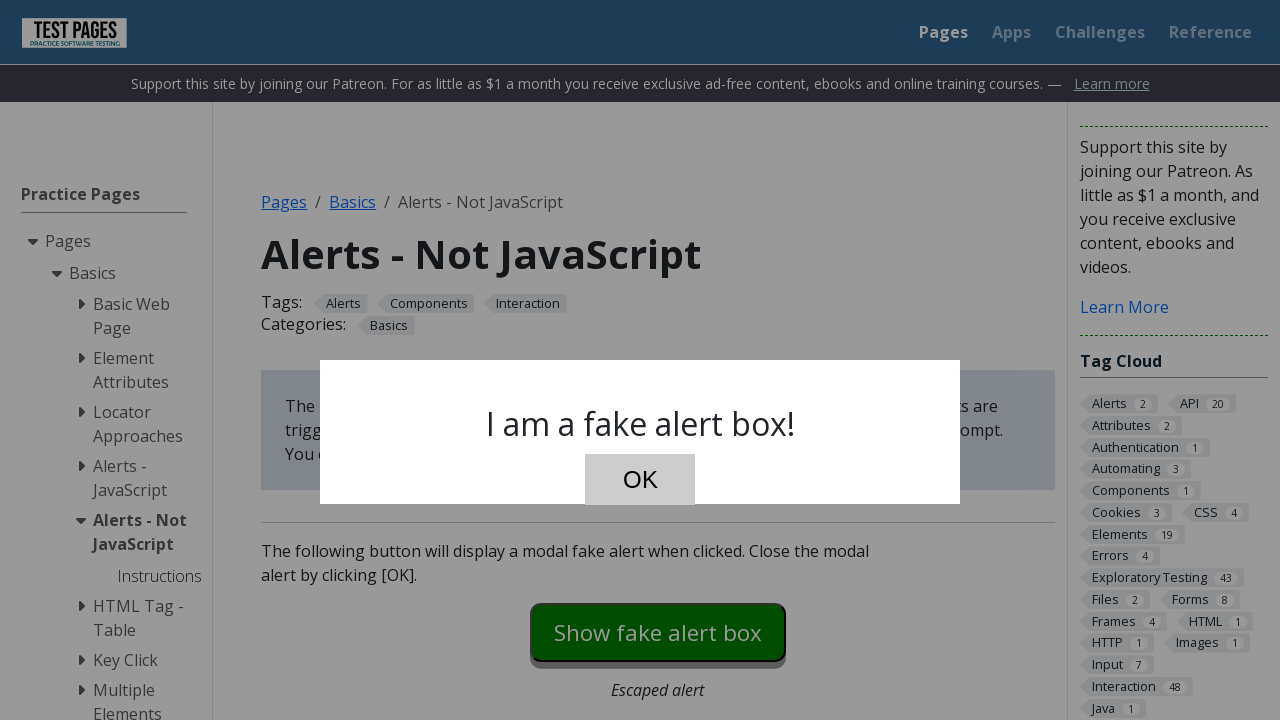

Fake alert dialog appeared and became active
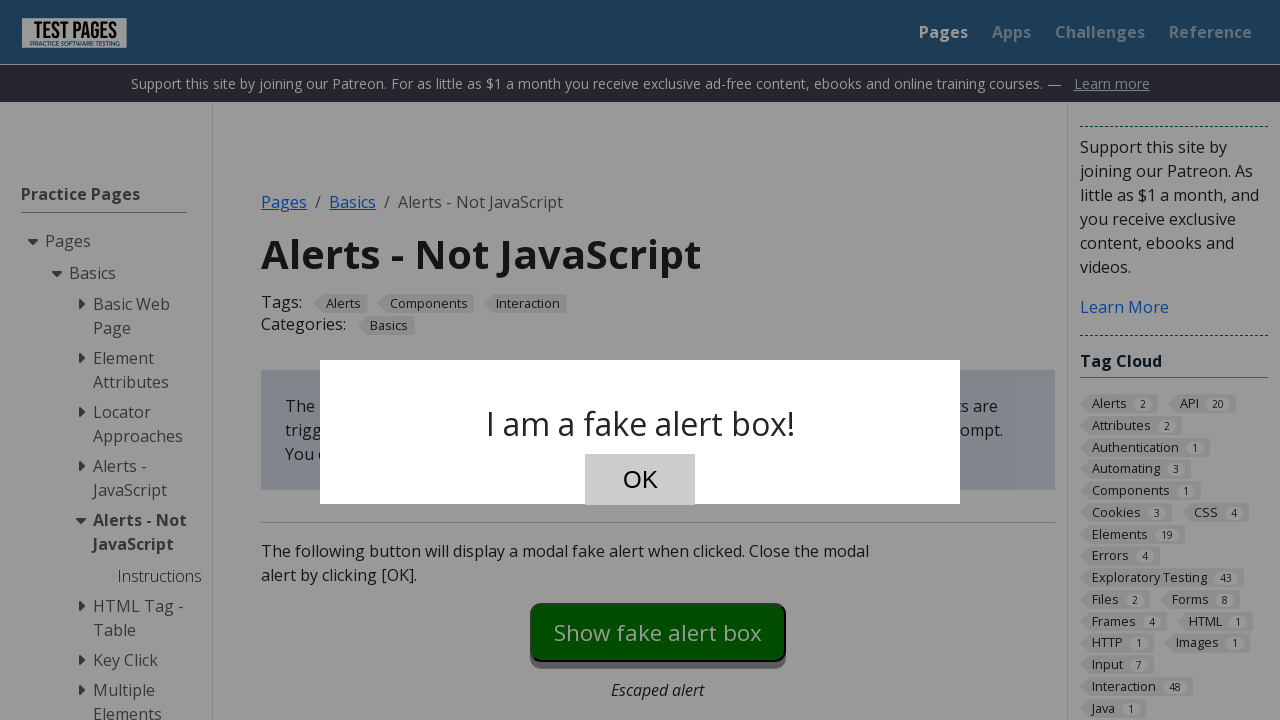

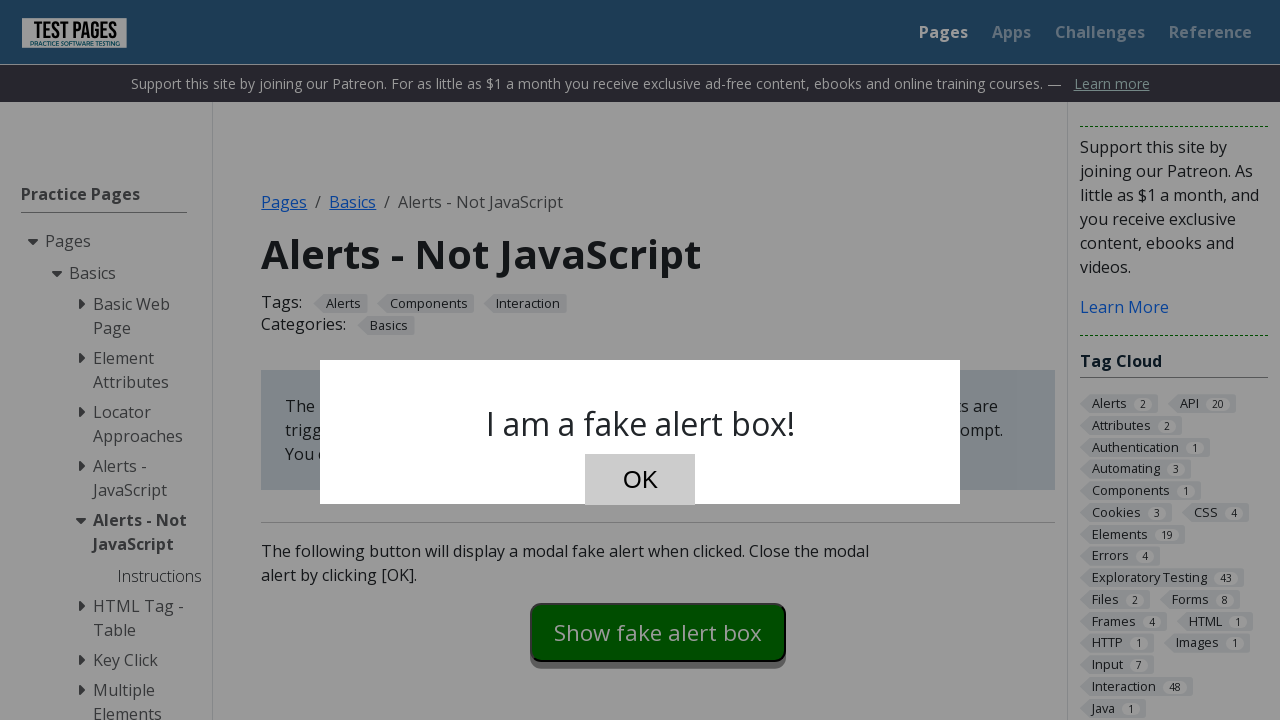